Submits a form with personal information to a sports API endpoint using POST method

Starting URL: https://api.sports.or.kr/api/pis/history/index.do

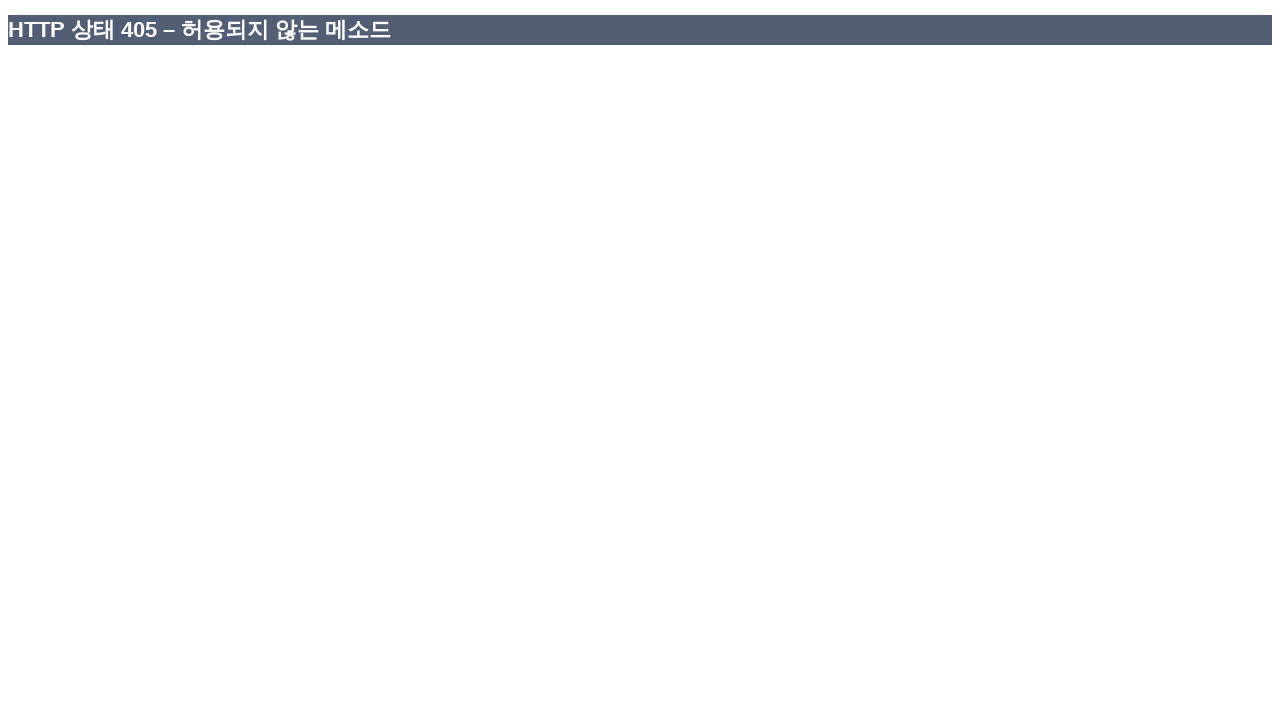

Executed JavaScript to create and submit form with personal information (name: 김철수, birth: 950315) to sports API endpoint
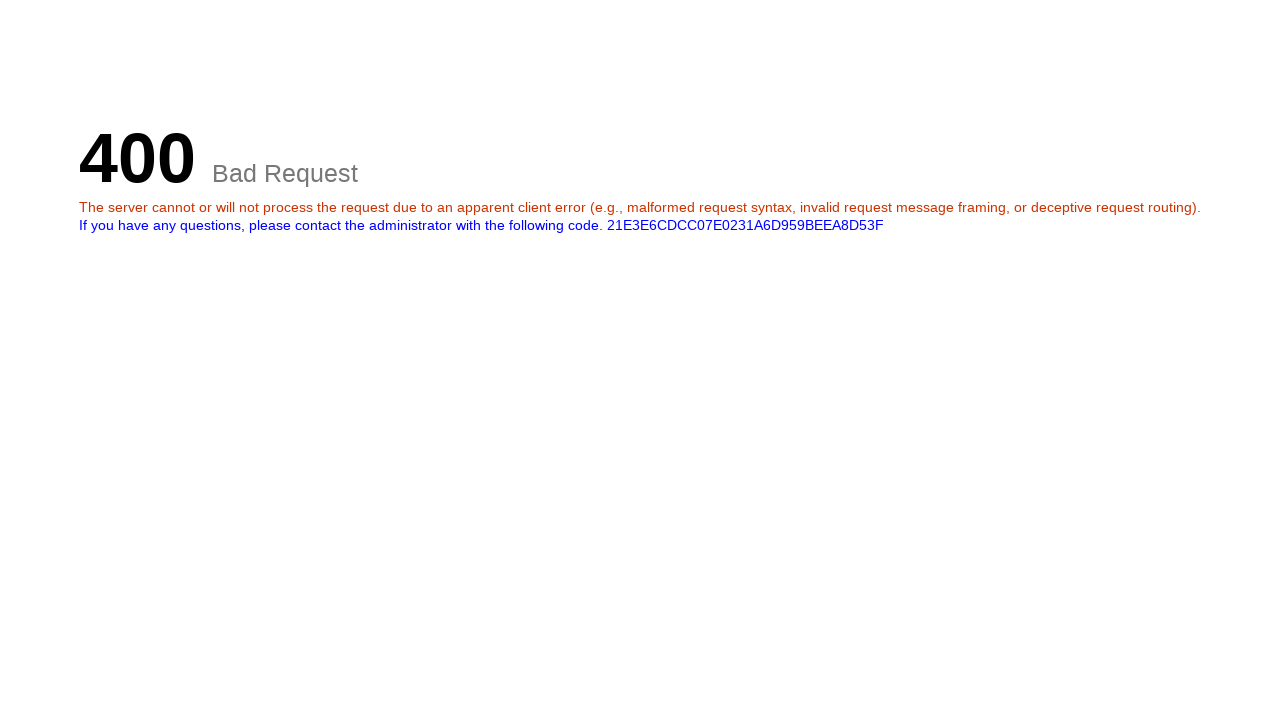

Waited 3 seconds for API response
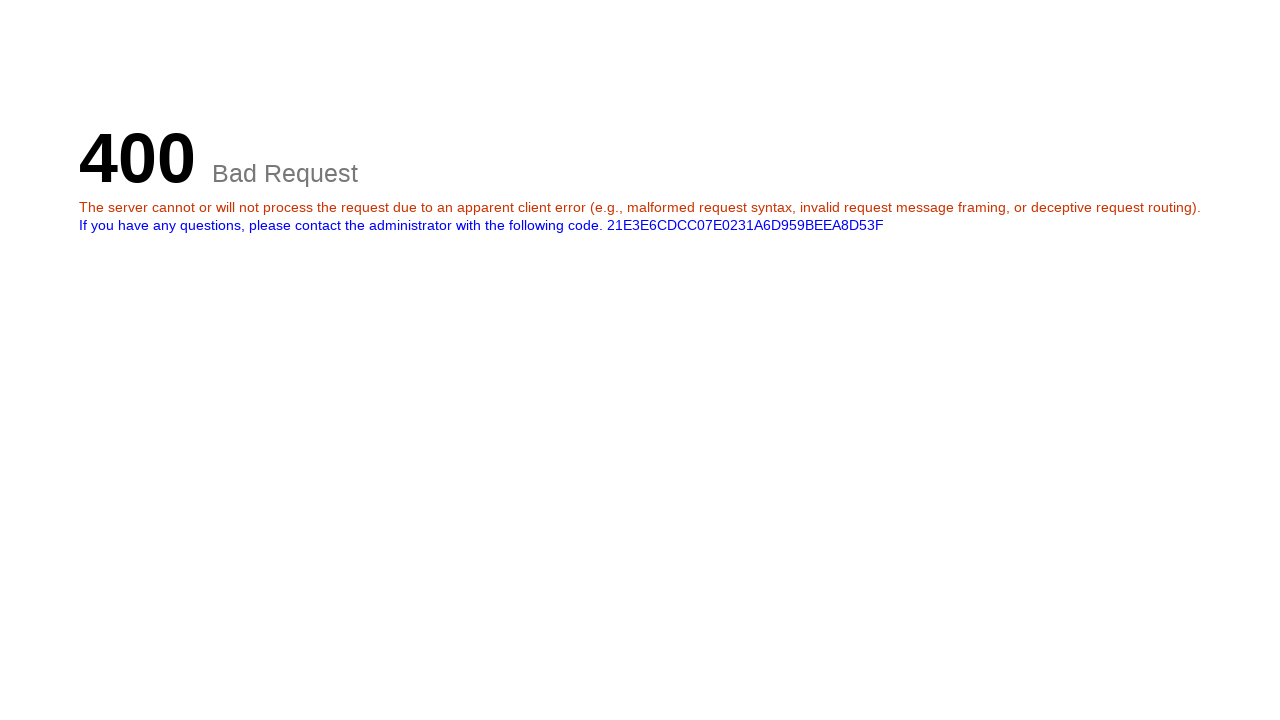

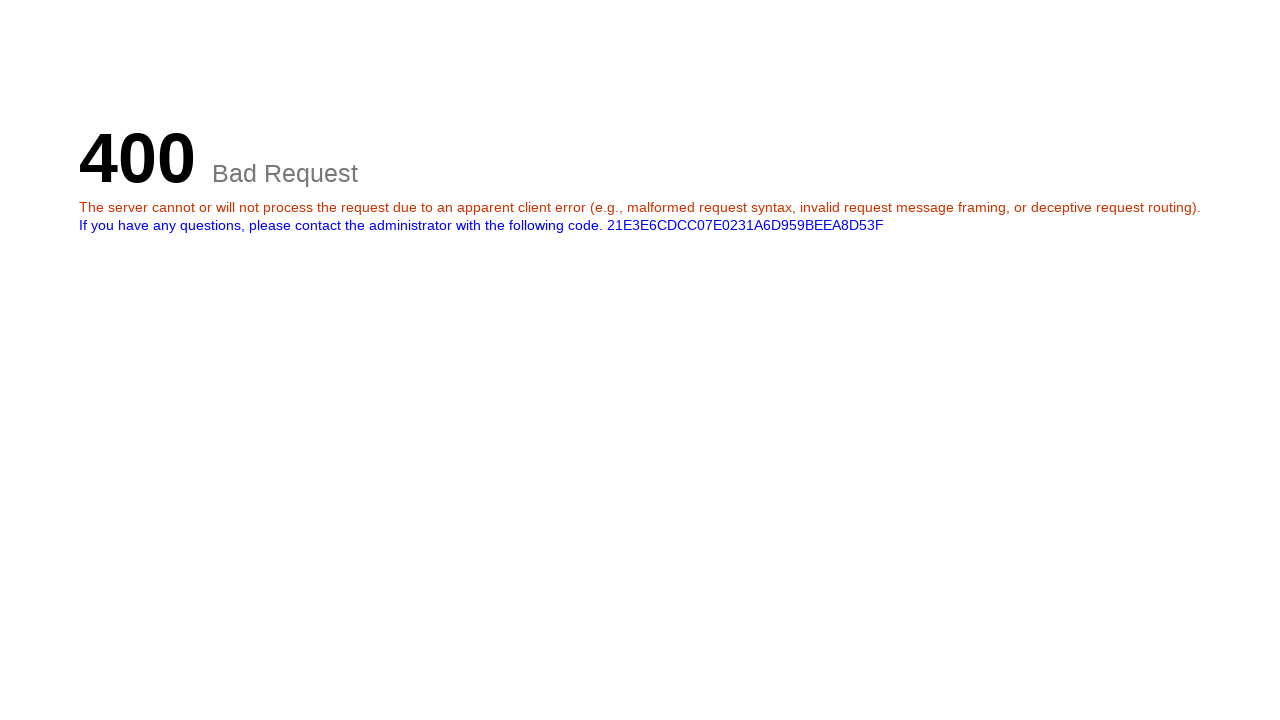